Tests navigation through Club menu to Reader reviews page and clicking on Reviews tab

Starting URL: https://www.labirint.ru

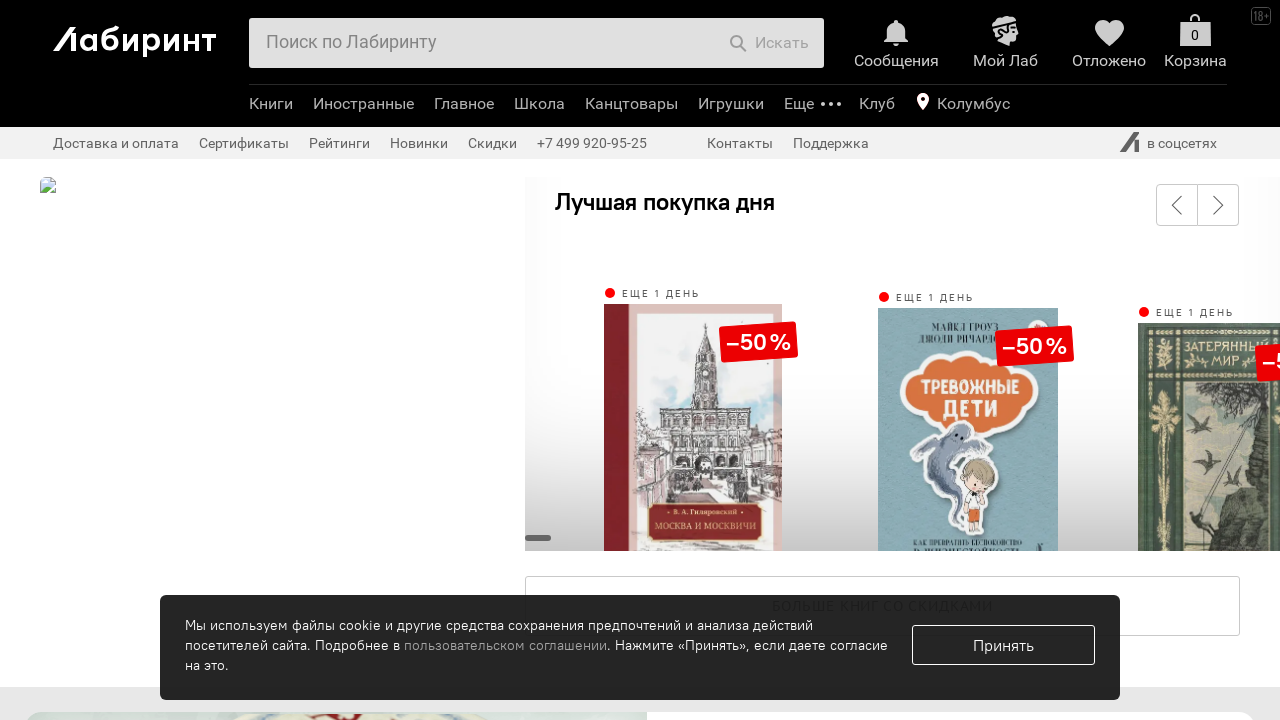

Clicked on Club menu item at (877, 106) on li.b-header-b-menu-e-list-item.b-toggle.analytics-click-js[data-event-content="К
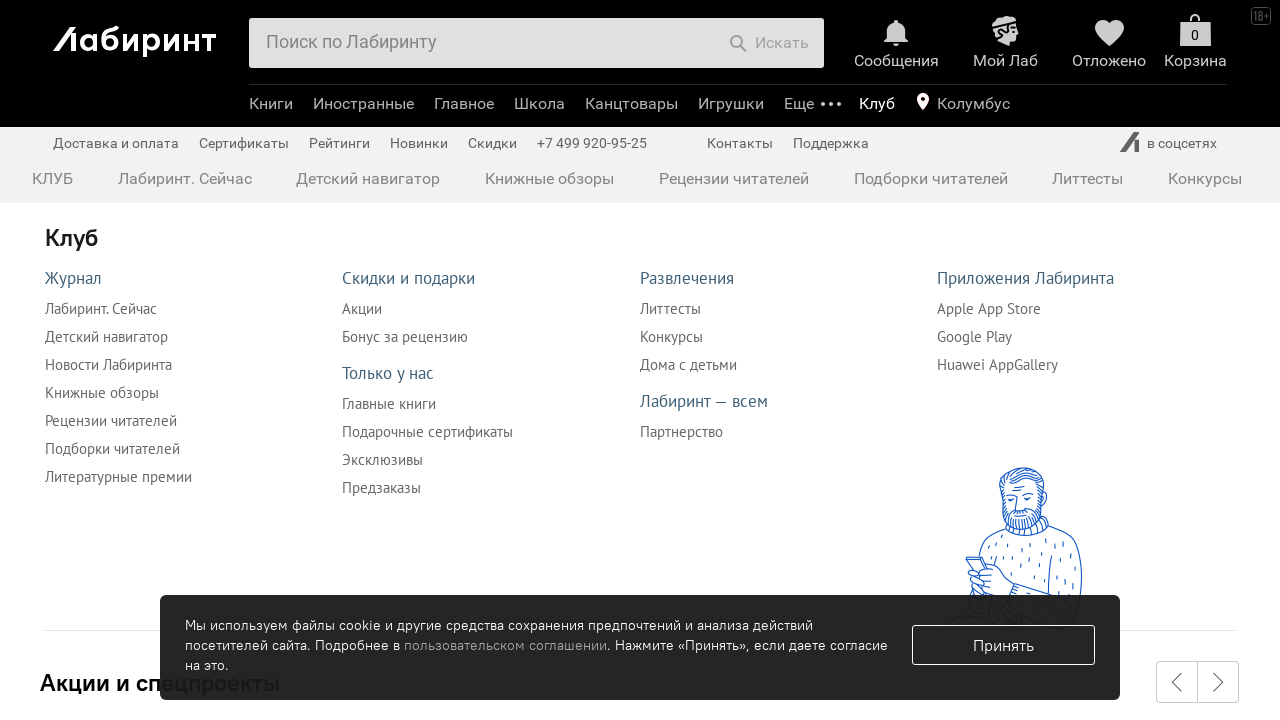

Club menu dropdown loaded
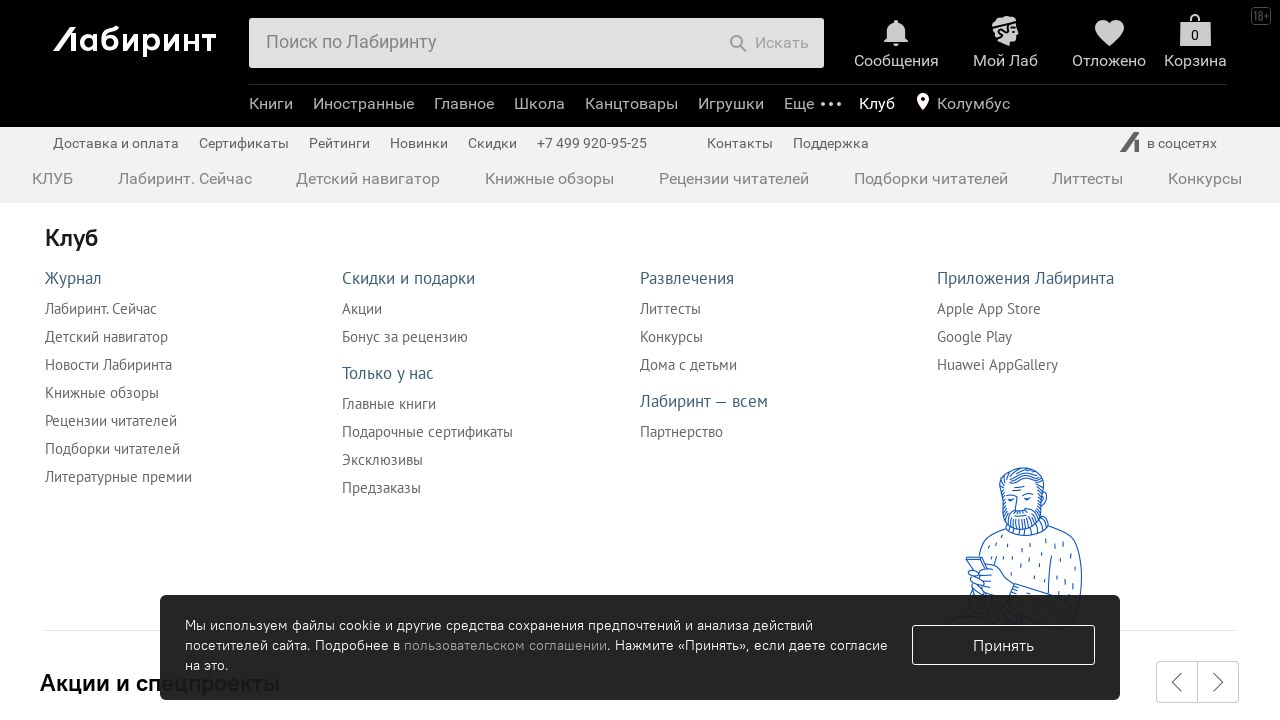

Clicked on Reader reviews link at (734, 178) on li.top-main-menu-item>a[href="/reviews/"]
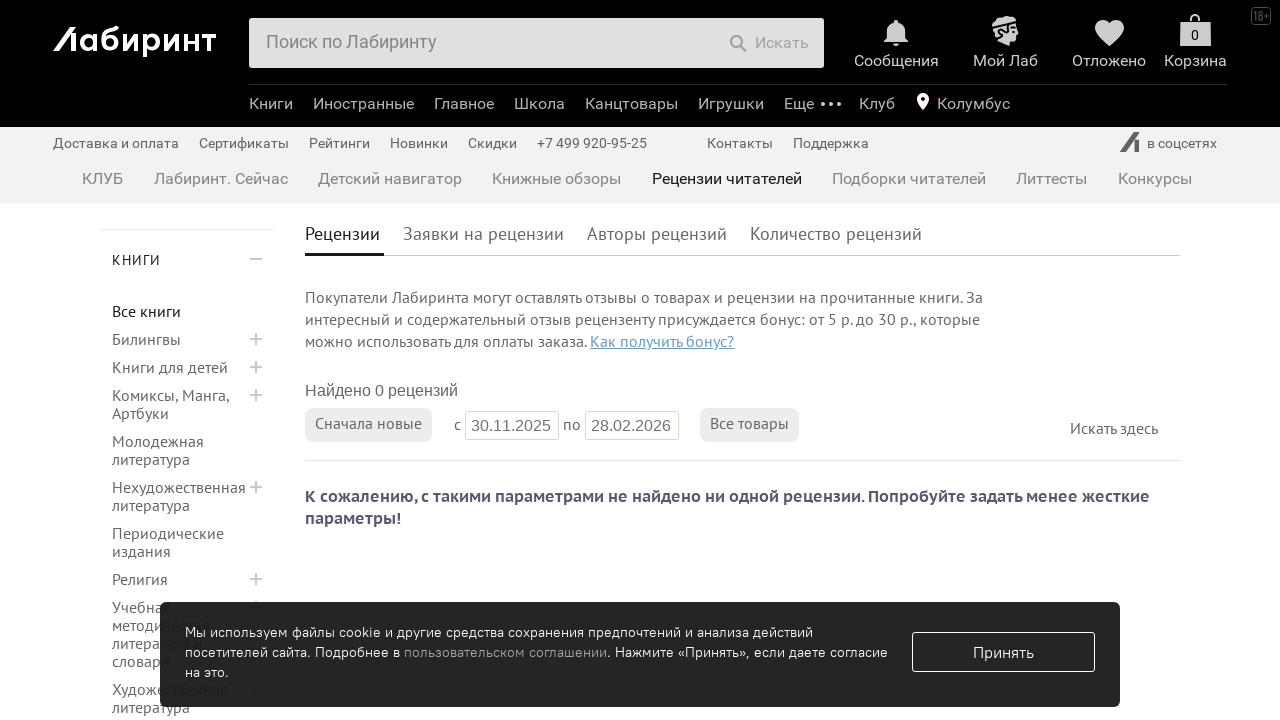

Reader reviews page loaded
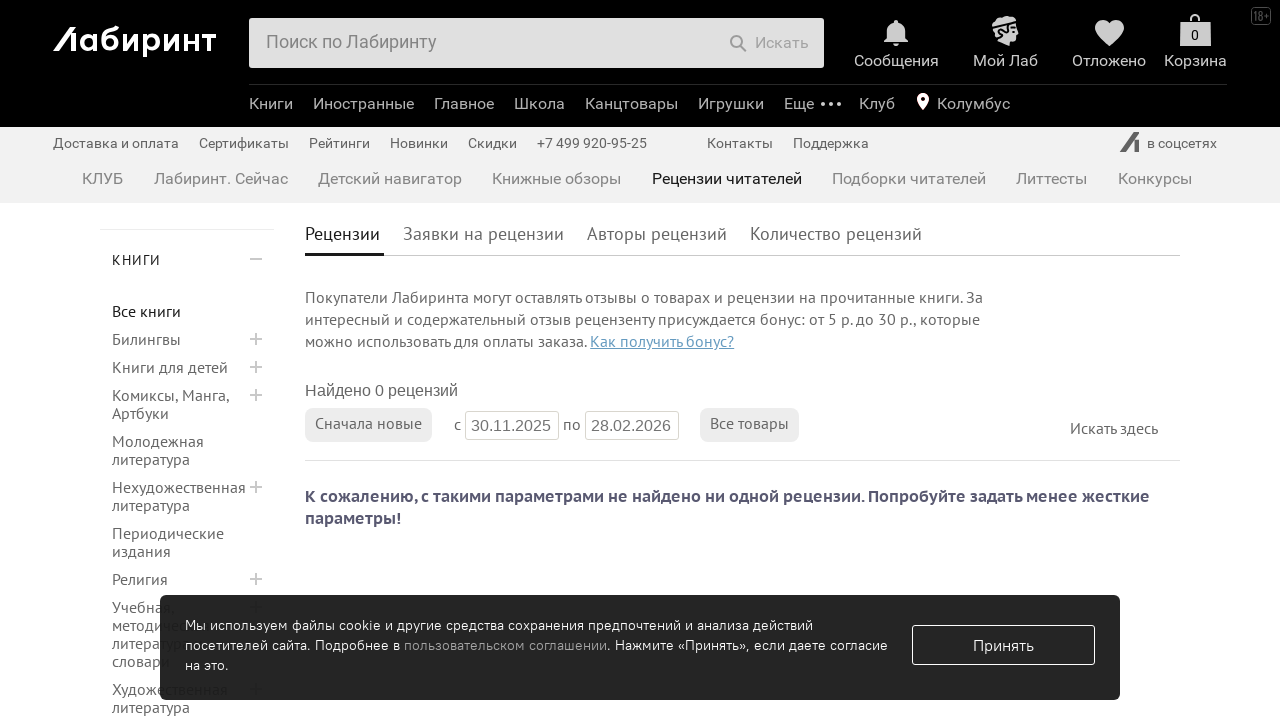

Clicked on Reviews tab at (343, 234) on li.b-stab-e-slider-item>a[href="/reviews/"]
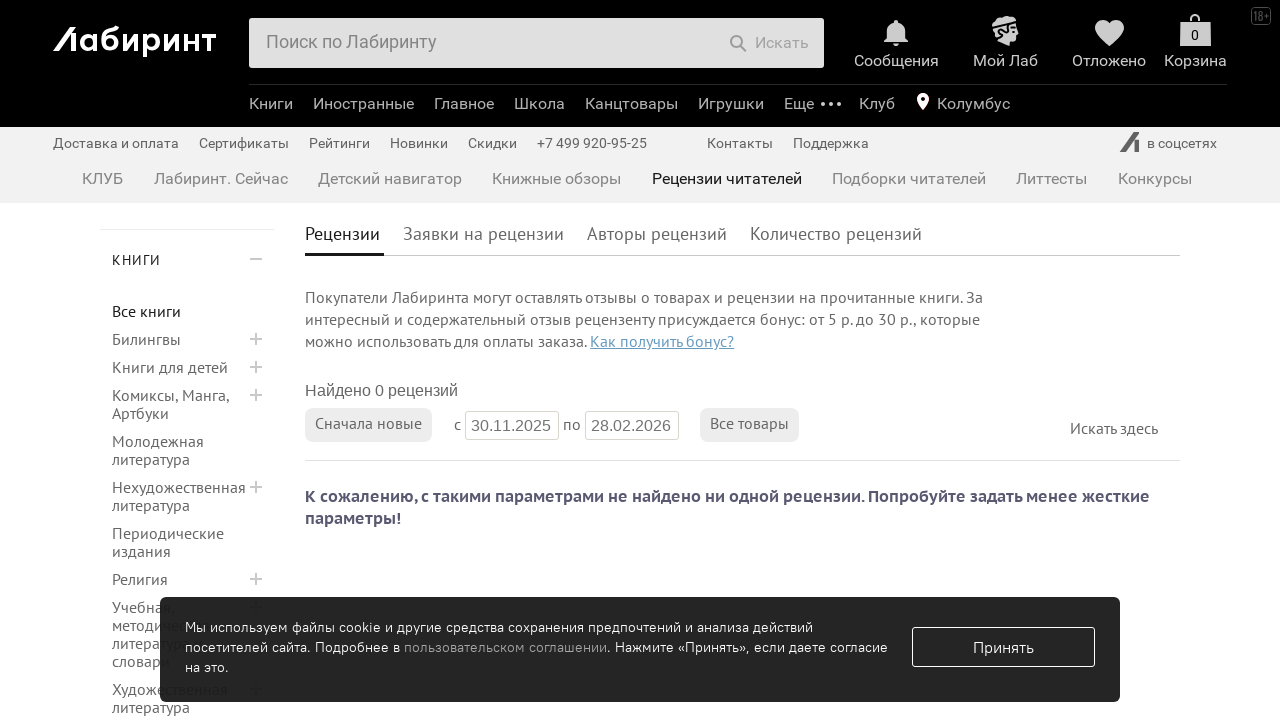

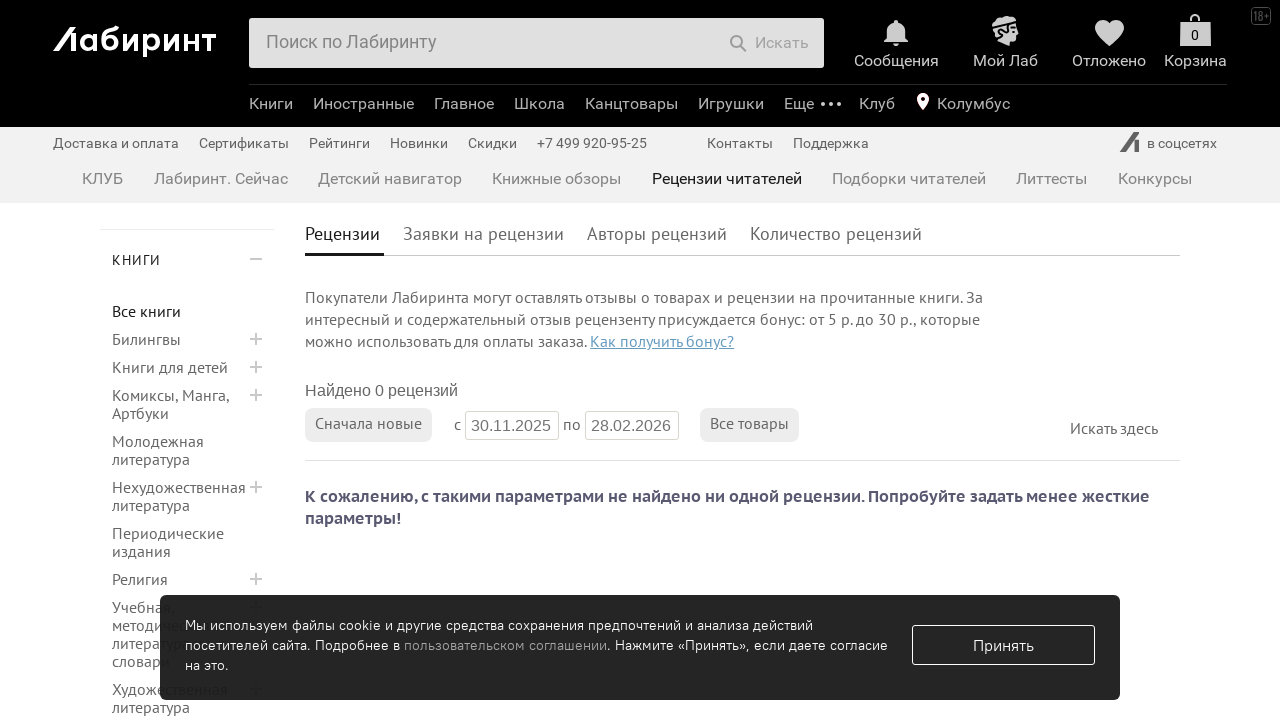